Tests a web form by filling in a textarea field and submitting the form to verify successful submission

Starting URL: https://www.selenium.dev/selenium/web/web-form.html

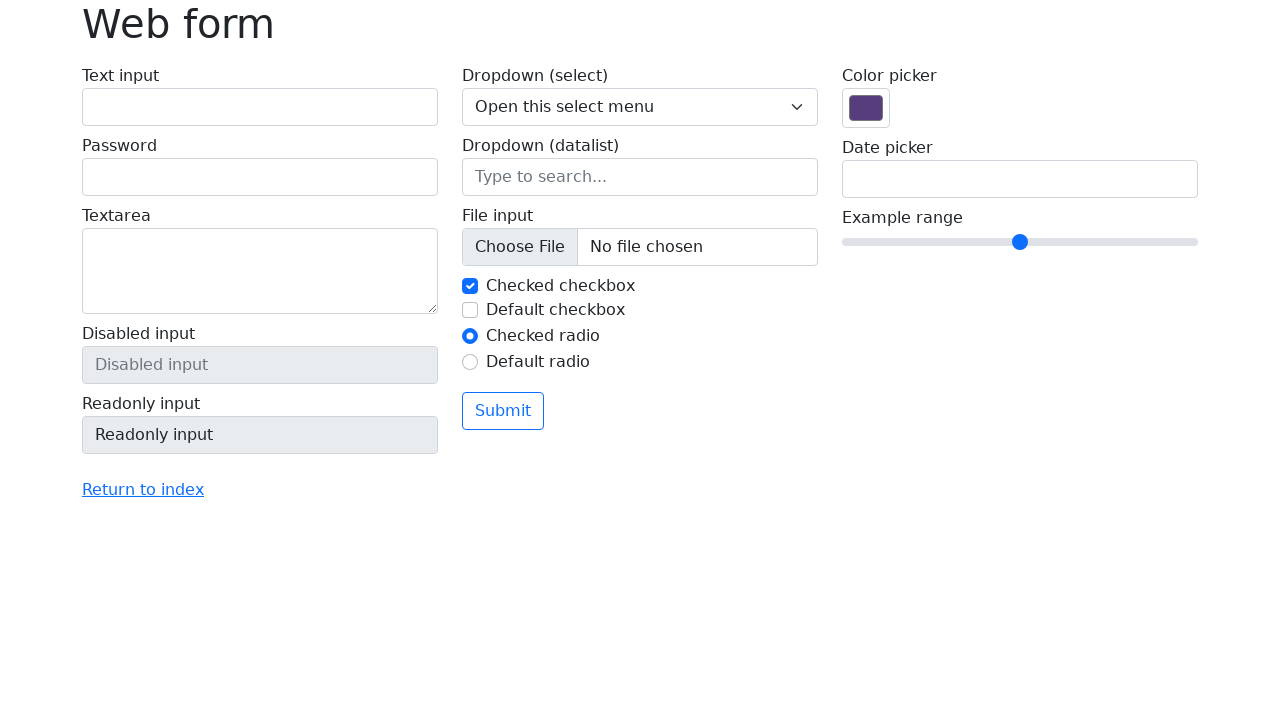

Filled textarea field with 'Cool' on textarea[name='my-textarea']
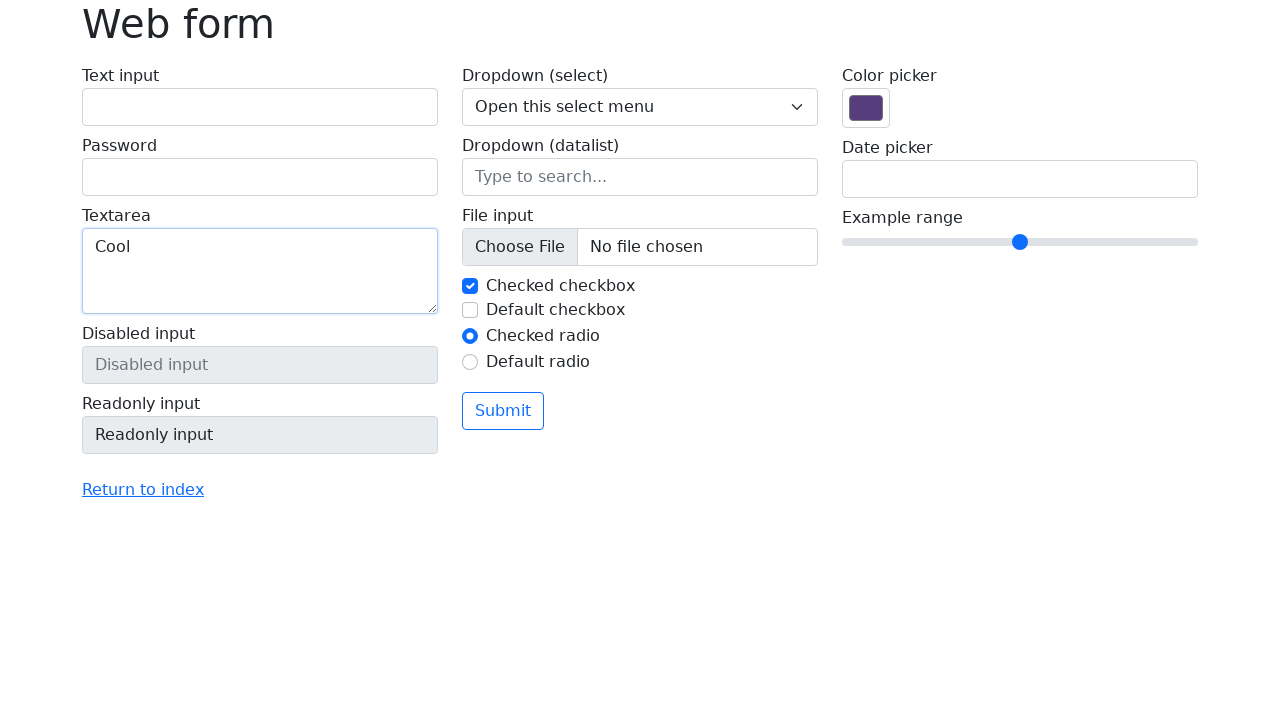

Clicked submit button at (503, 411) on .btn
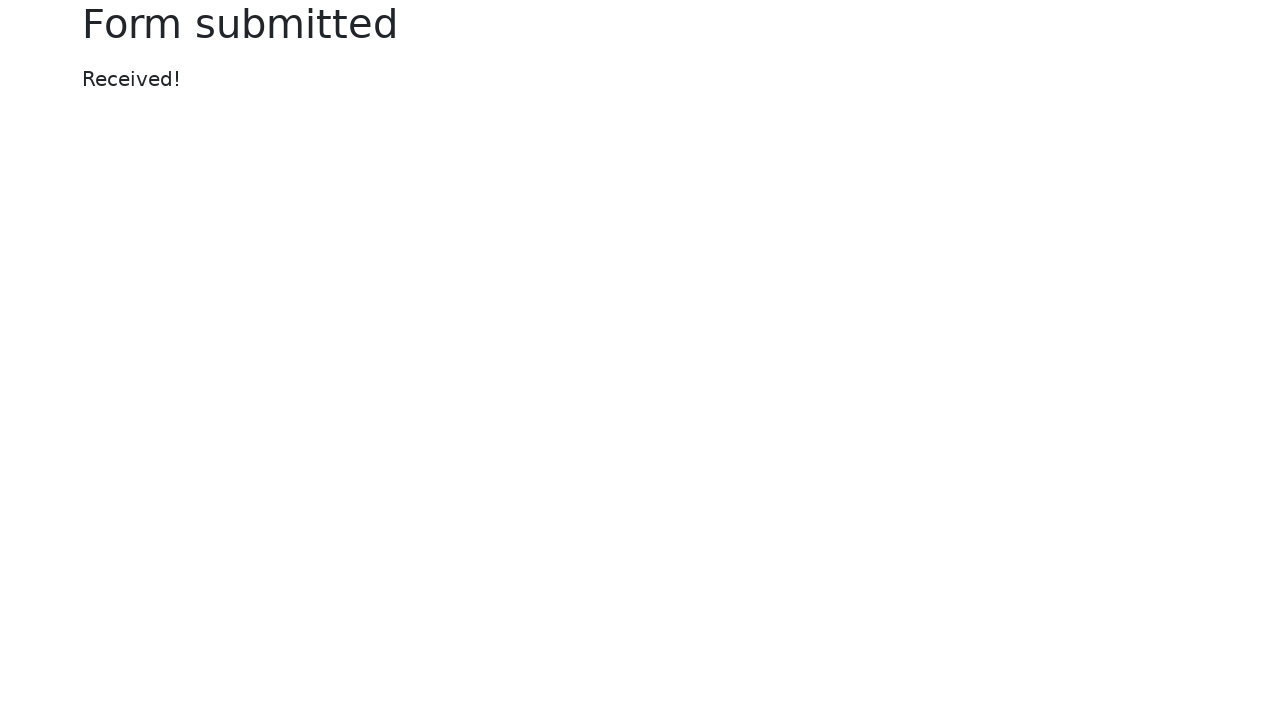

Success message element appeared
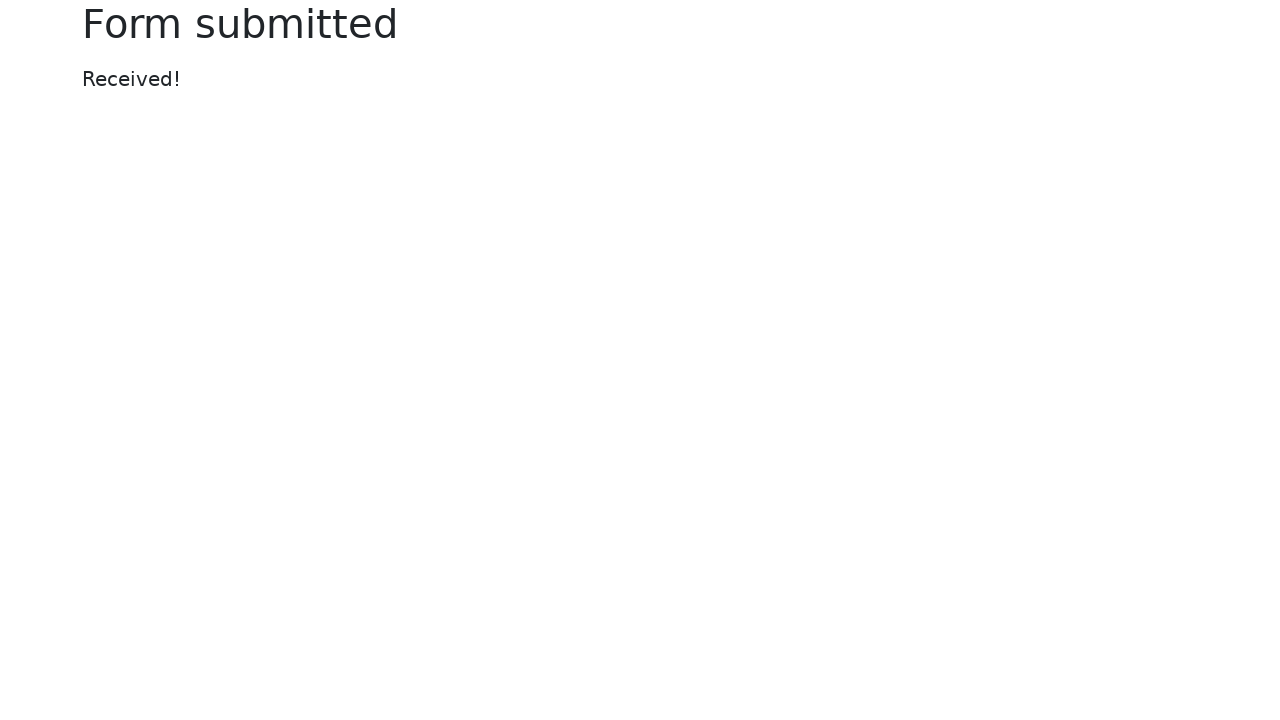

Retrieved success message text content
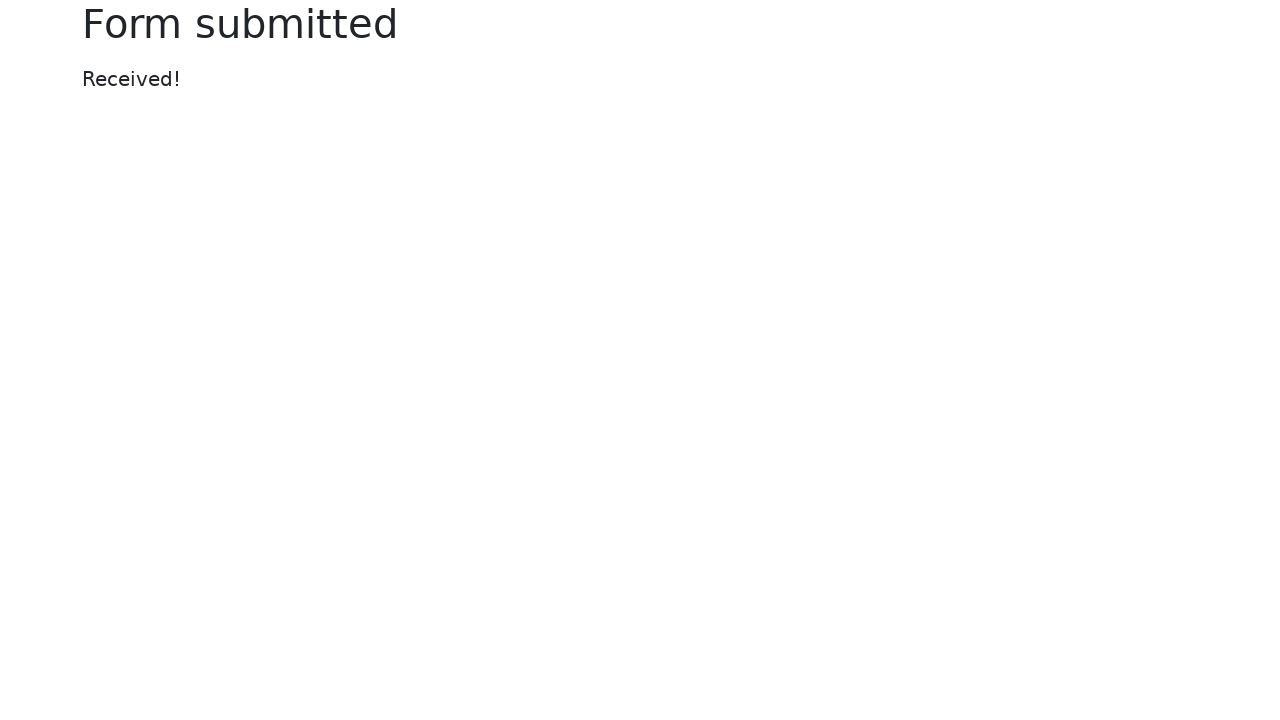

Verified success message equals 'Received!'
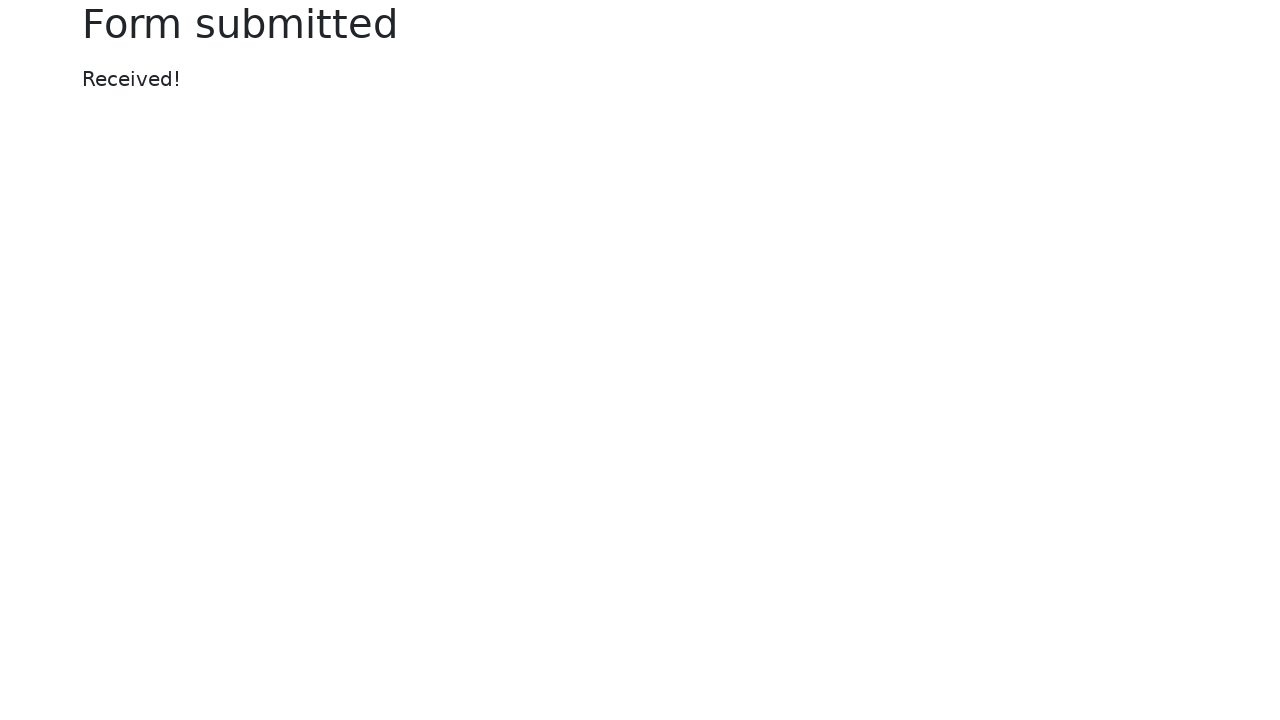

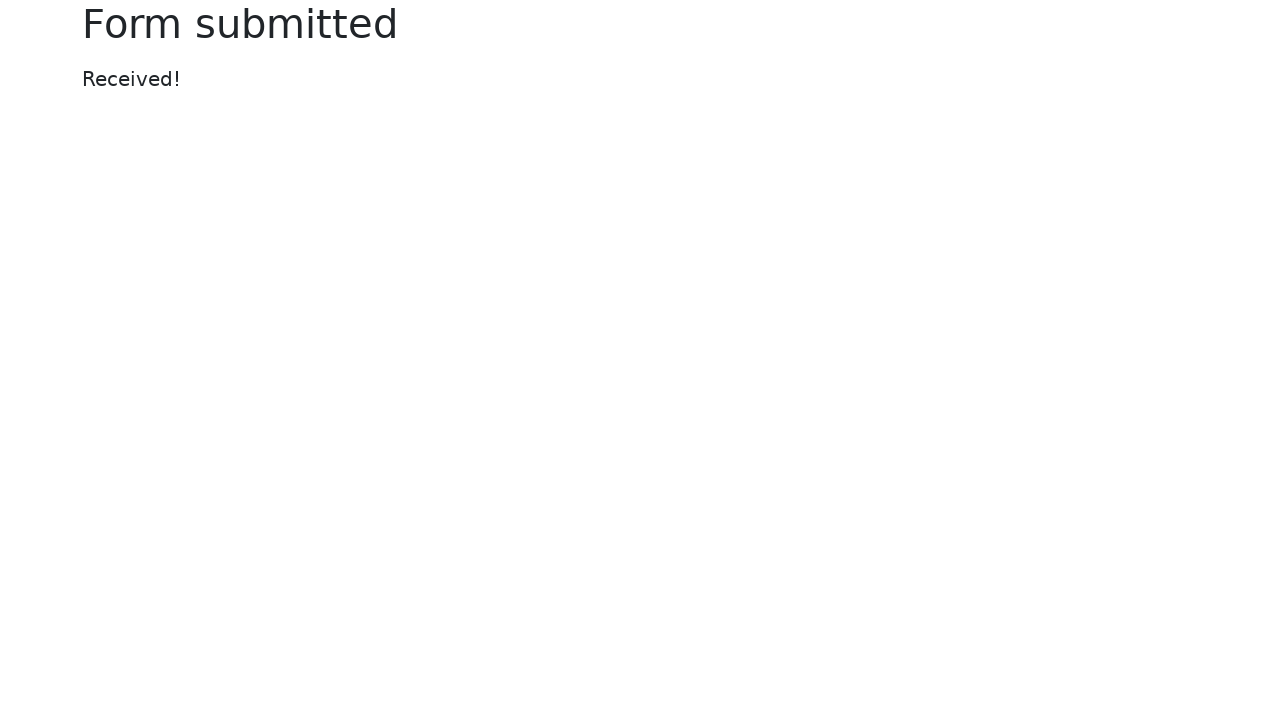